Tests the dynamic enable/disable functionality of a text input field by clicking a button that enables the initially disabled input field.

Starting URL: https://the-internet.herokuapp.com/dynamic_controls

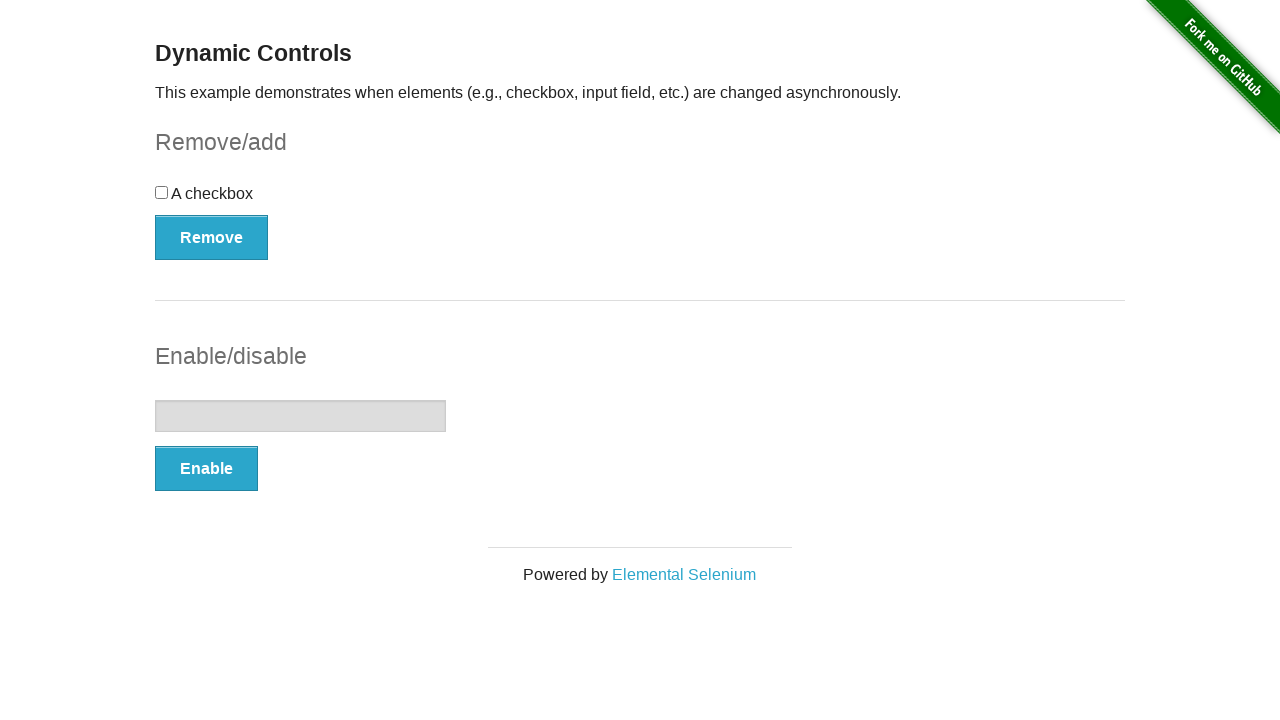

Verified that the input field is initially disabled
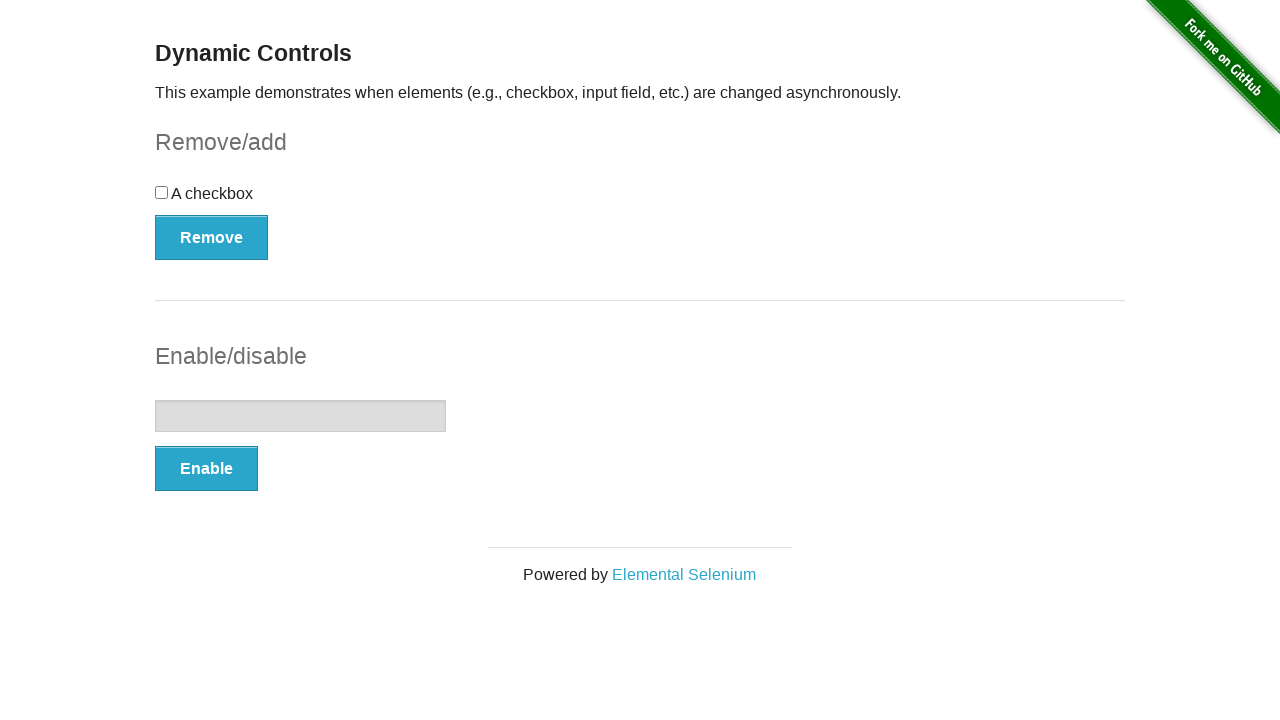

Clicked the Enable button to enable the input field at (206, 469) on form#input-example button
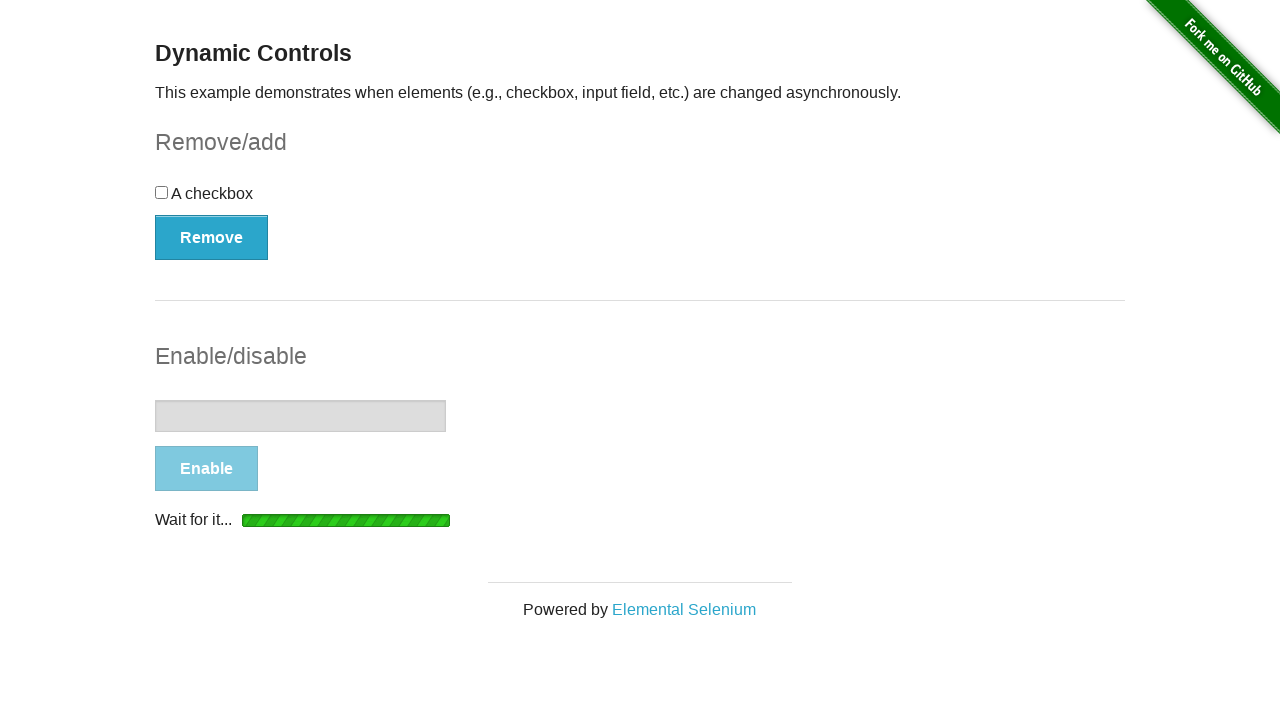

Waited for the input field to become enabled
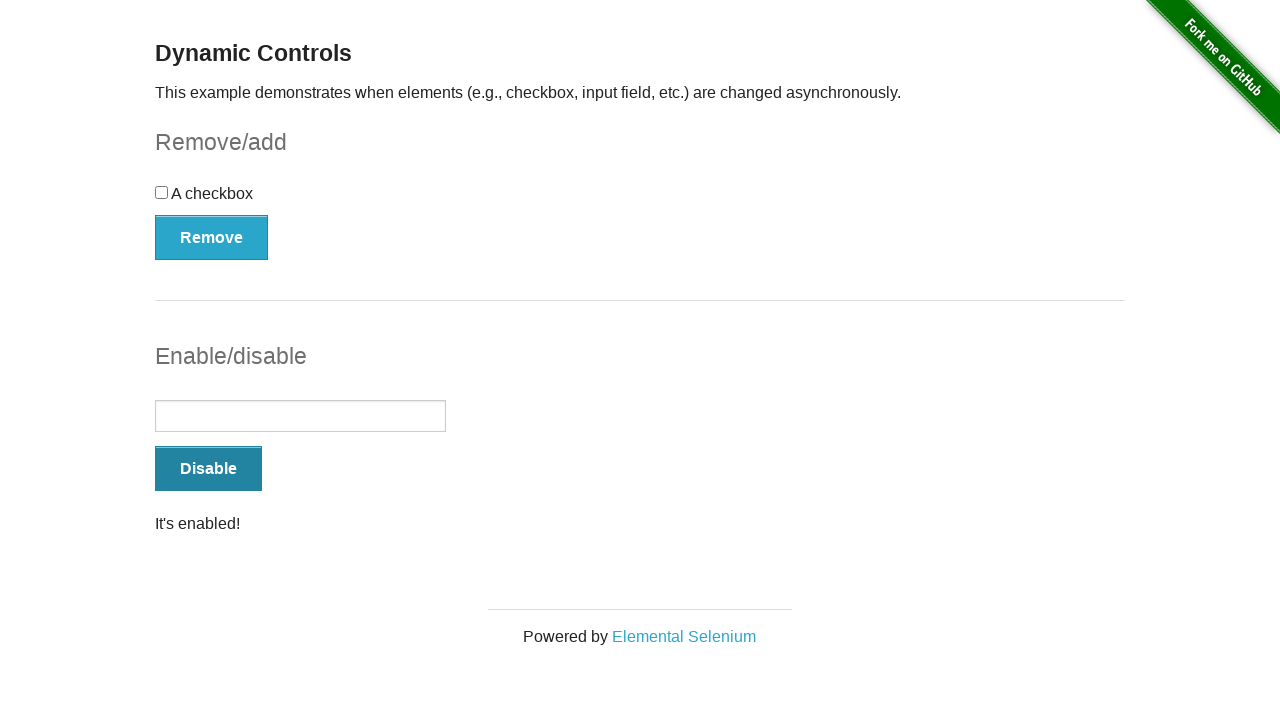

Verified that the input field is now enabled
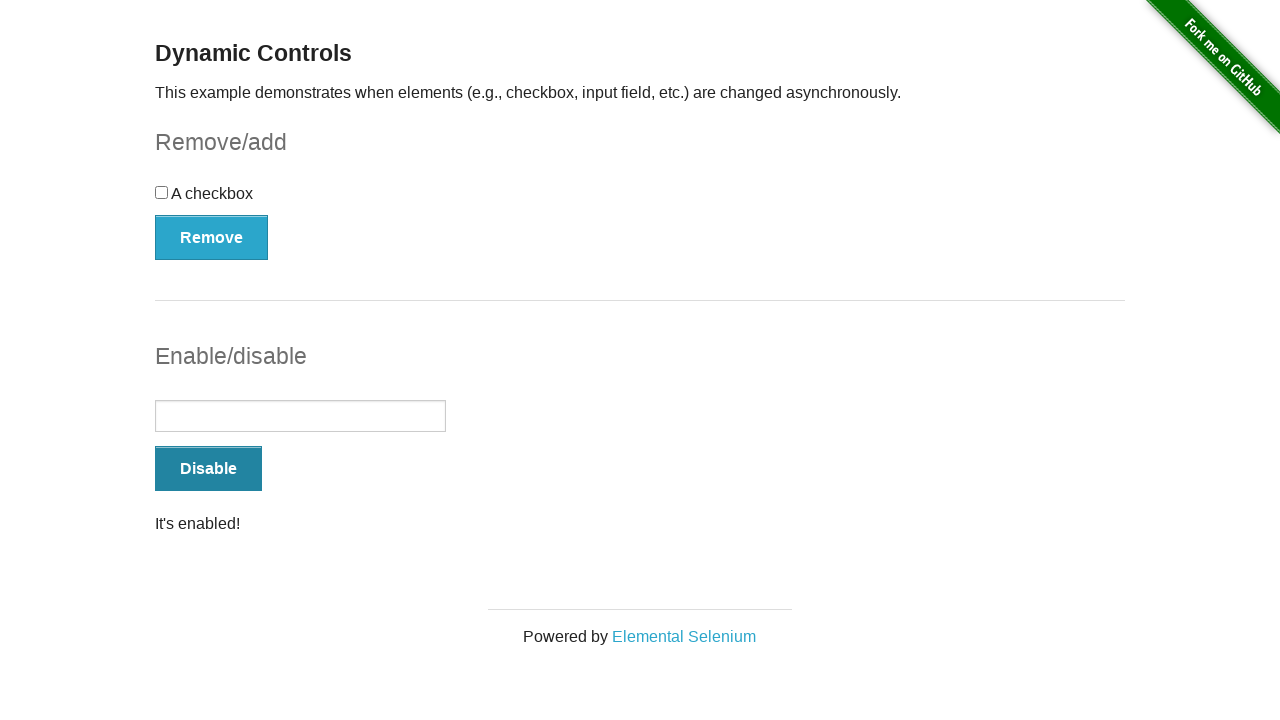

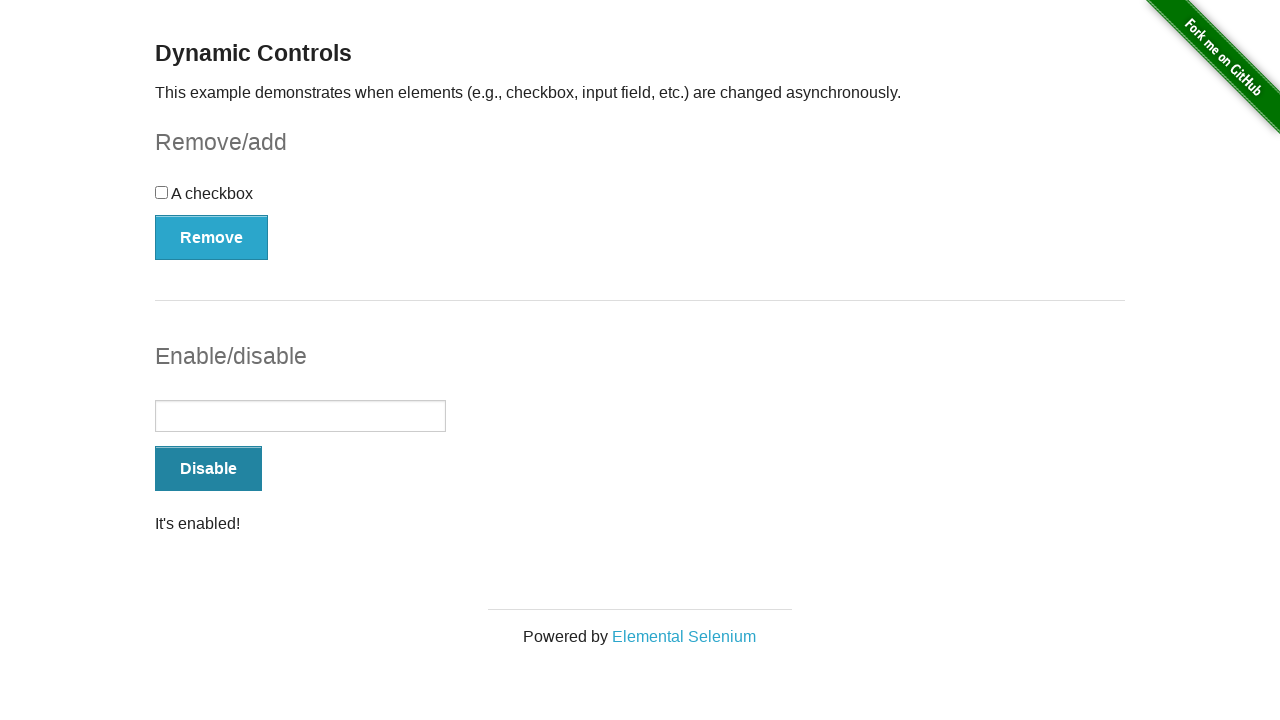